Tests navigation menu hover functionality by hovering over the Courses dropdown and clicking on the QAAE option

Starting URL: https://www.izaanschool.com/

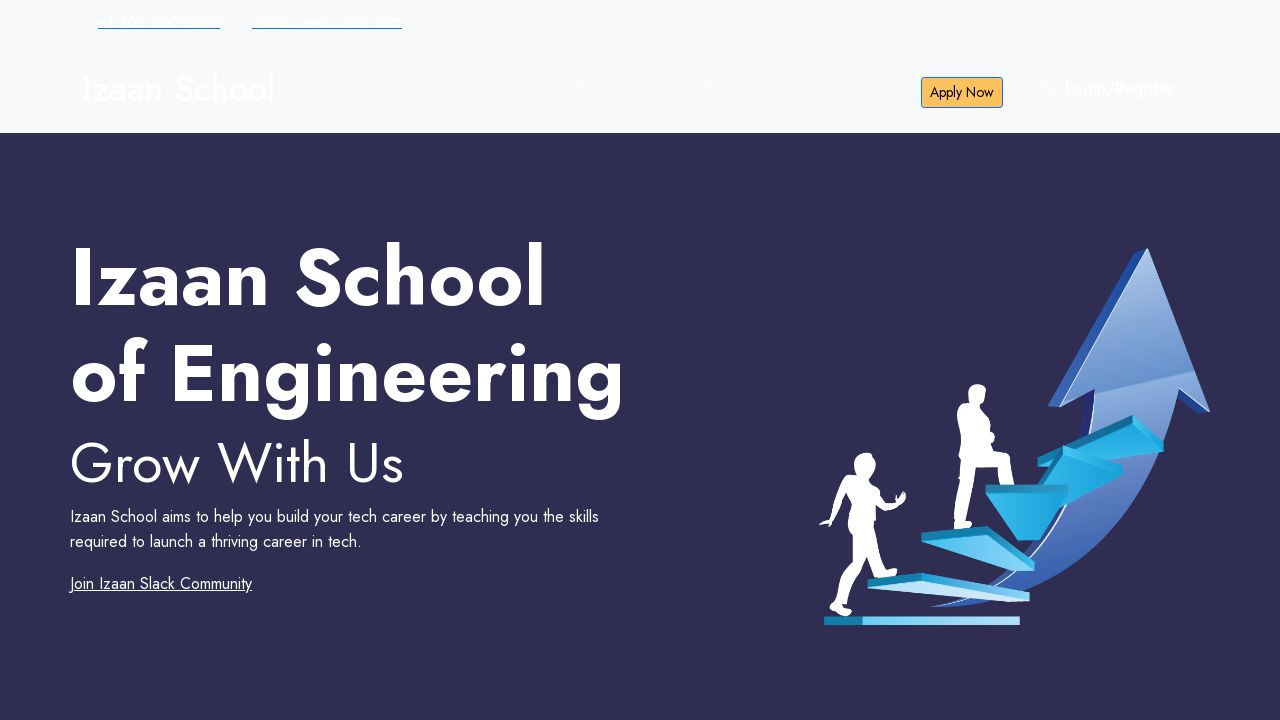

Navigated to https://www.izaanschool.com/
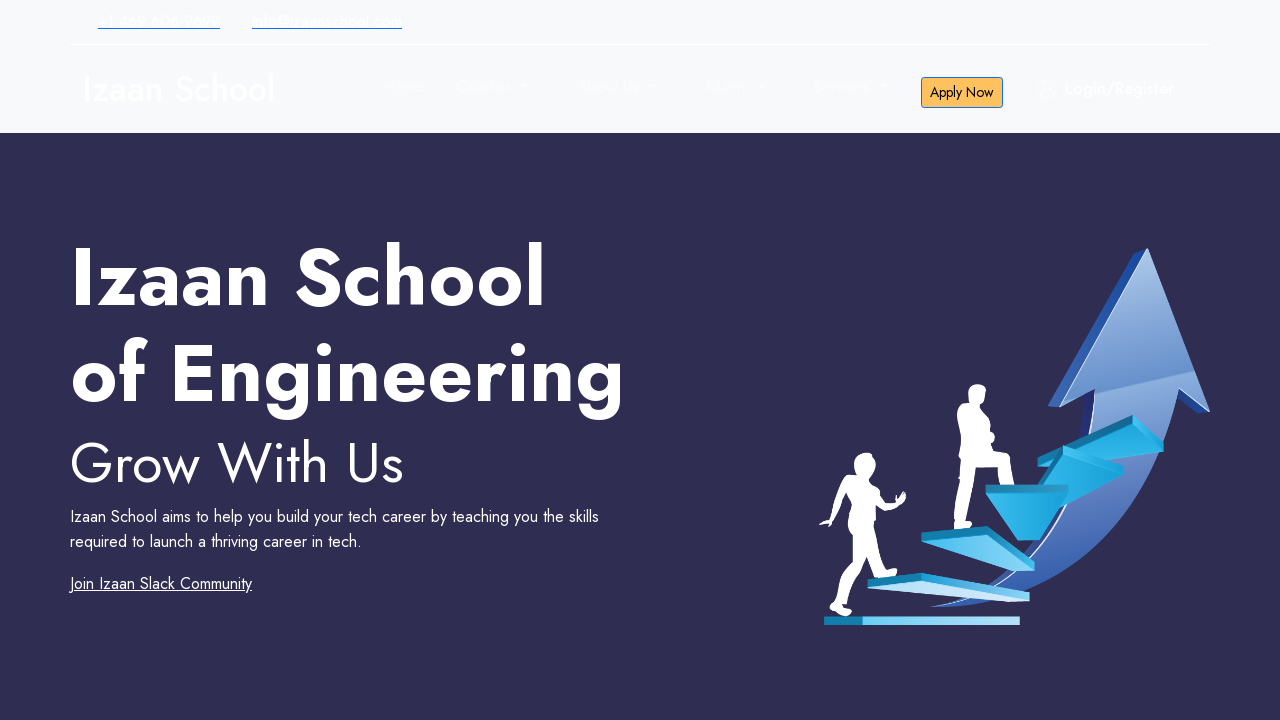

Hovered over Courses dropdown menu at (492, 86) on a#navbarCourses
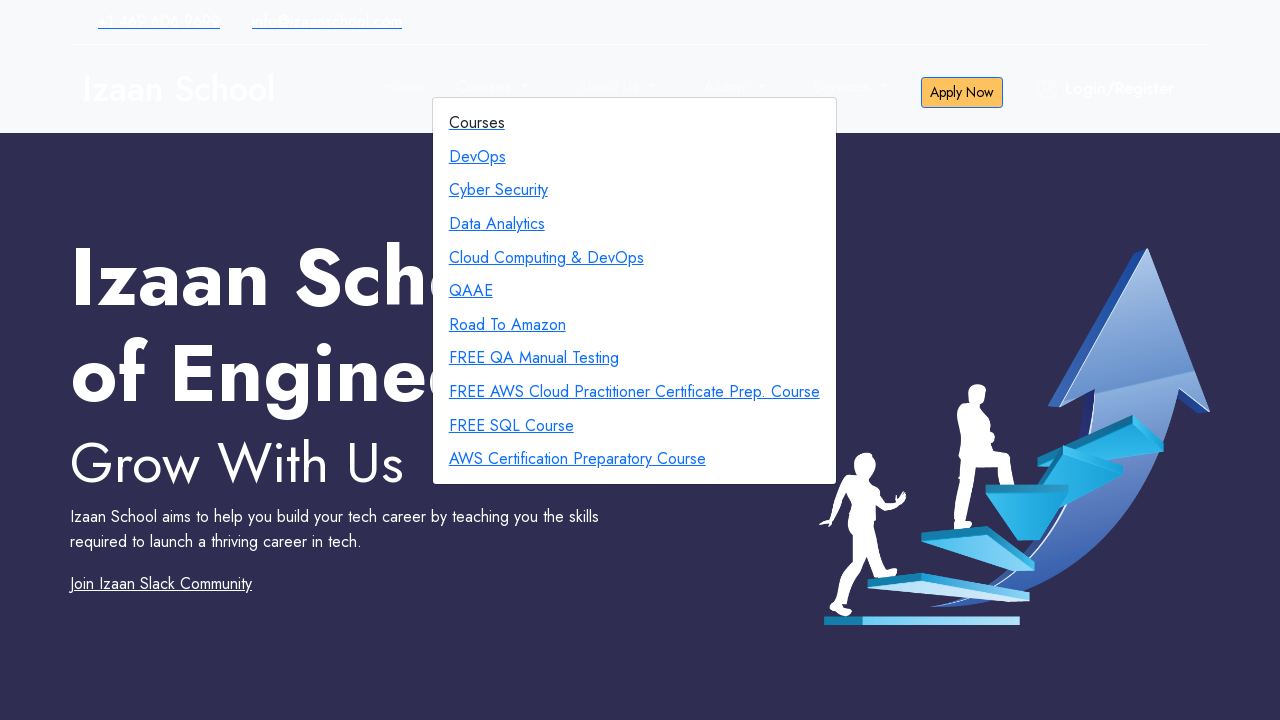

Clicked on QAAE option in the dropdown at (471, 291) on a.dropdown-link:has-text('QAAE')
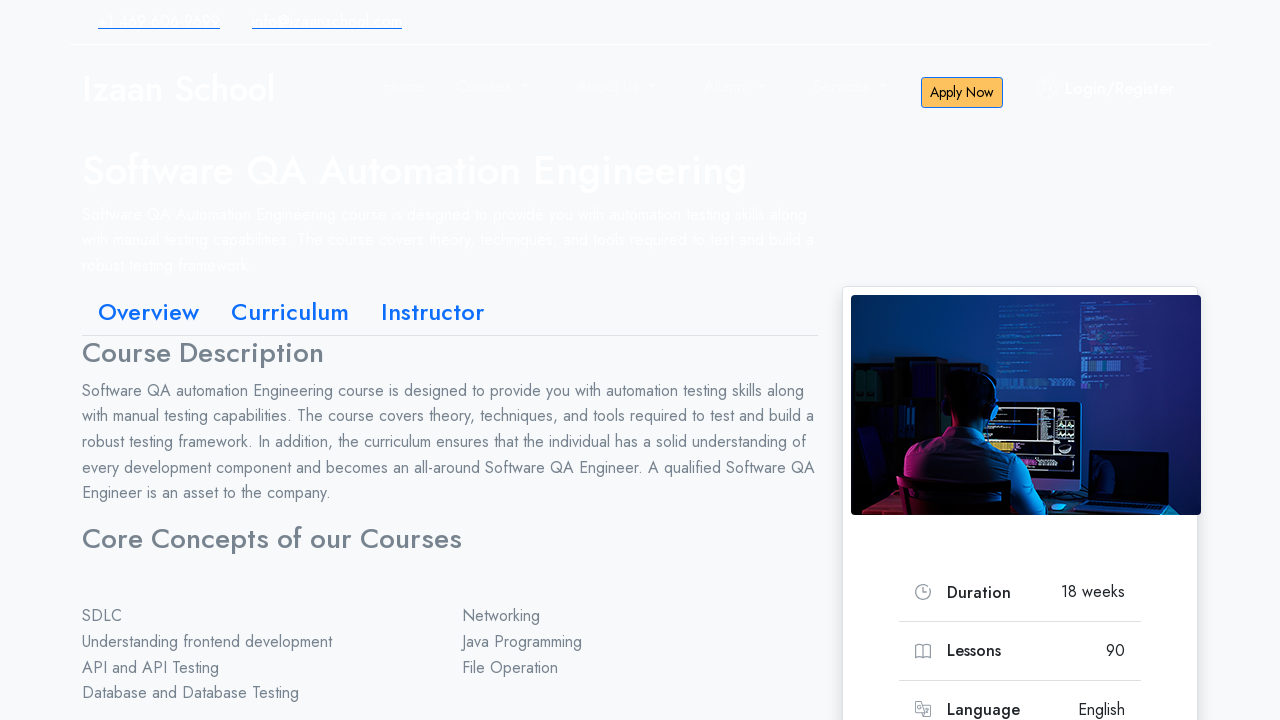

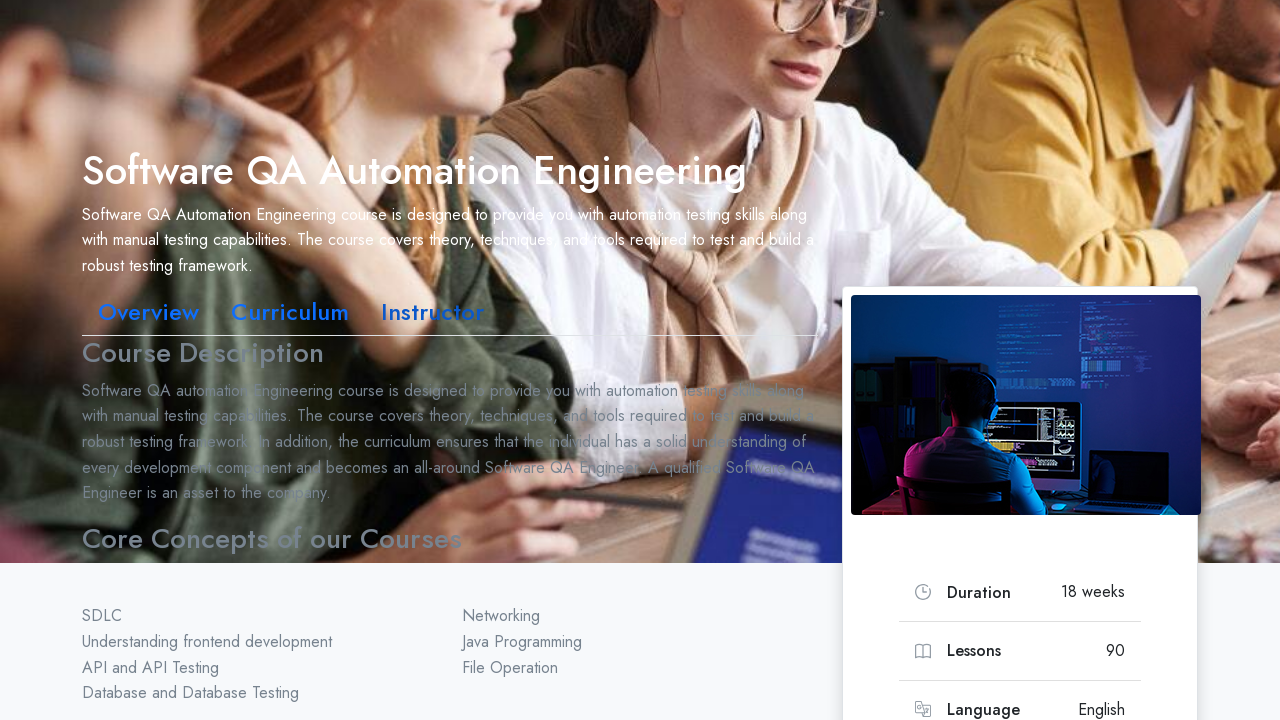